Tests the ISS historical tracker by entering a date/time, submitting the lookup form, and verifying that latitude and longitude values are displayed in the results.

Starting URL: http://www.isstracker.com/historical

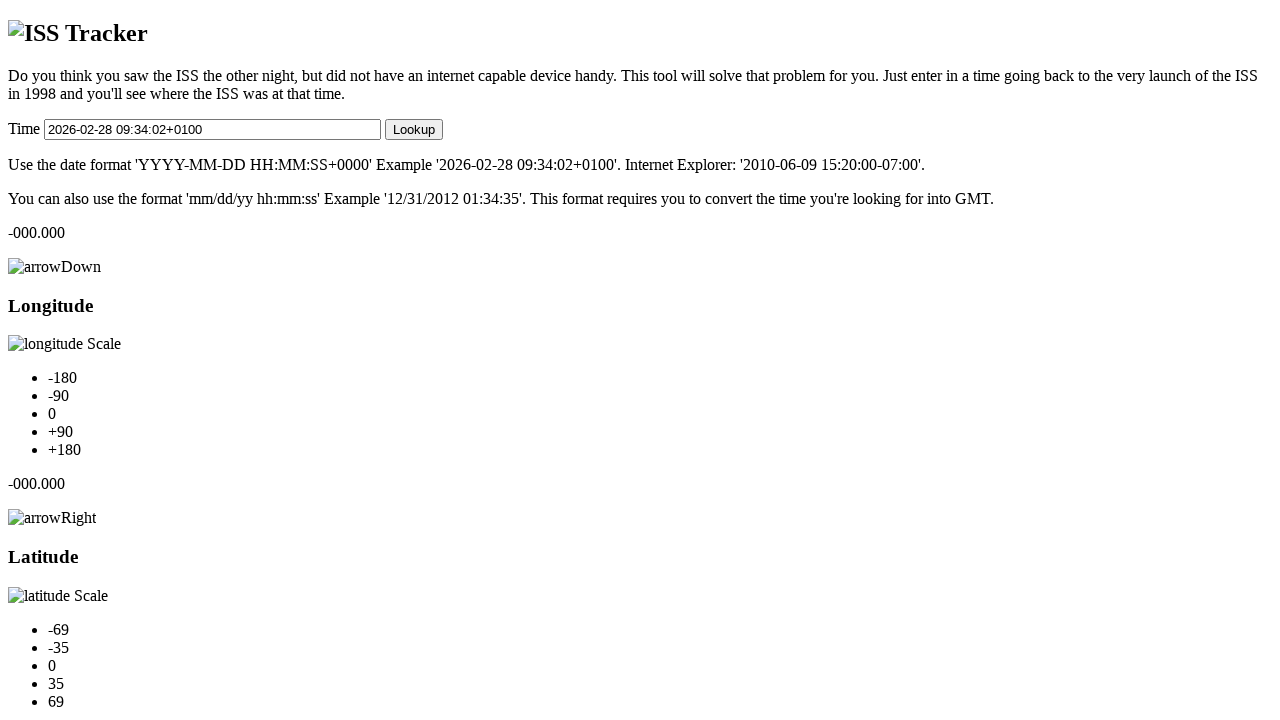

Cleared the historical date/time search field on #historicalDateTime
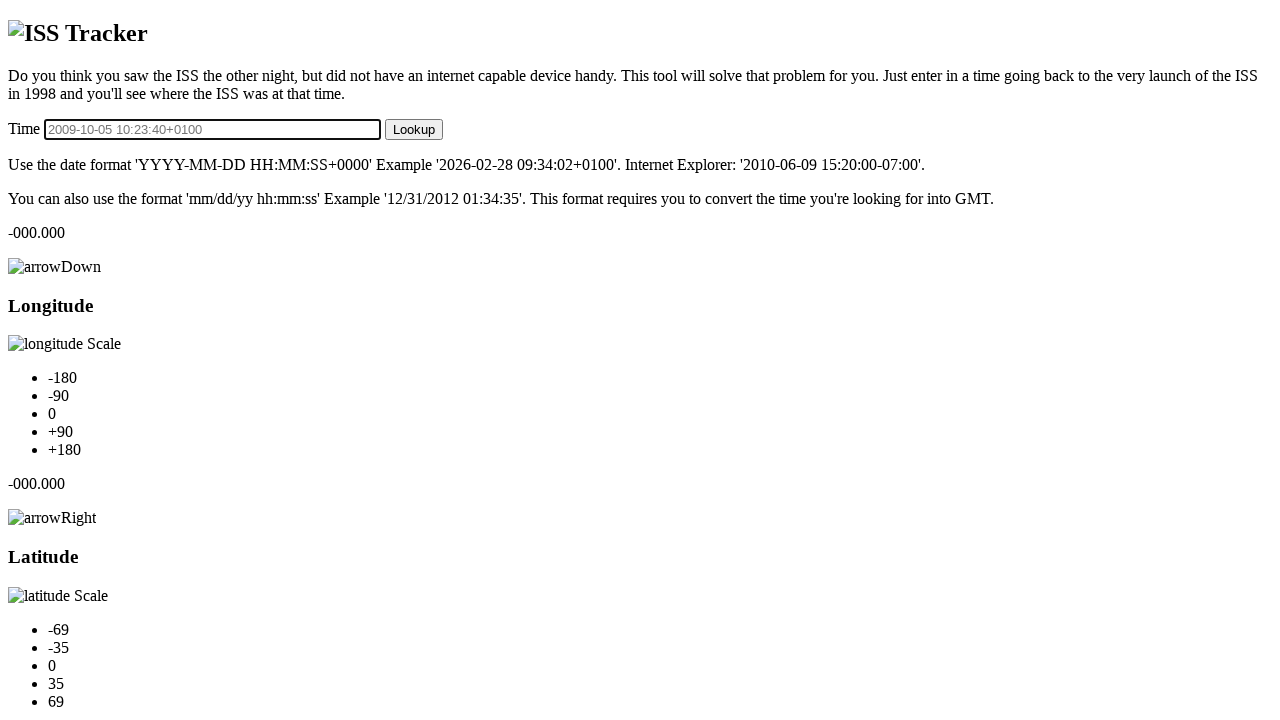

Filled historical date/time field with '2024-03-15 14:30:00' on #historicalDateTime
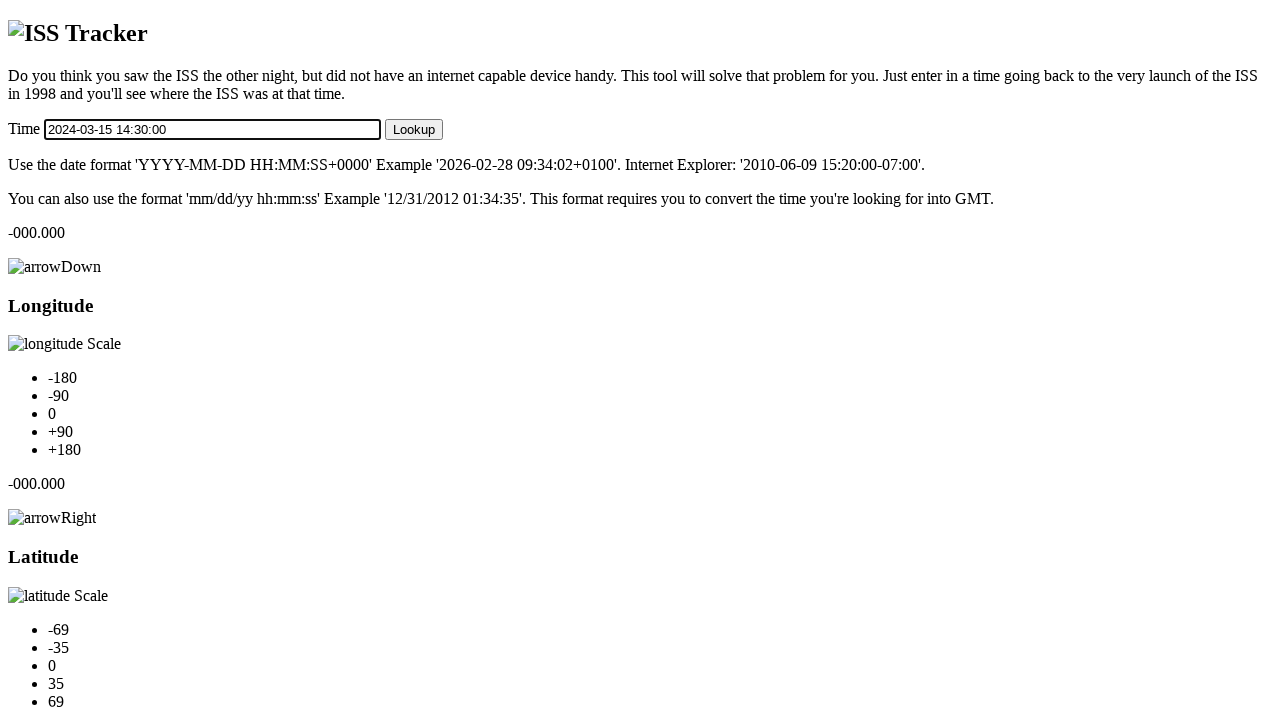

Clicked submit button to look up ISS position at (414, 129) on #submitLookup
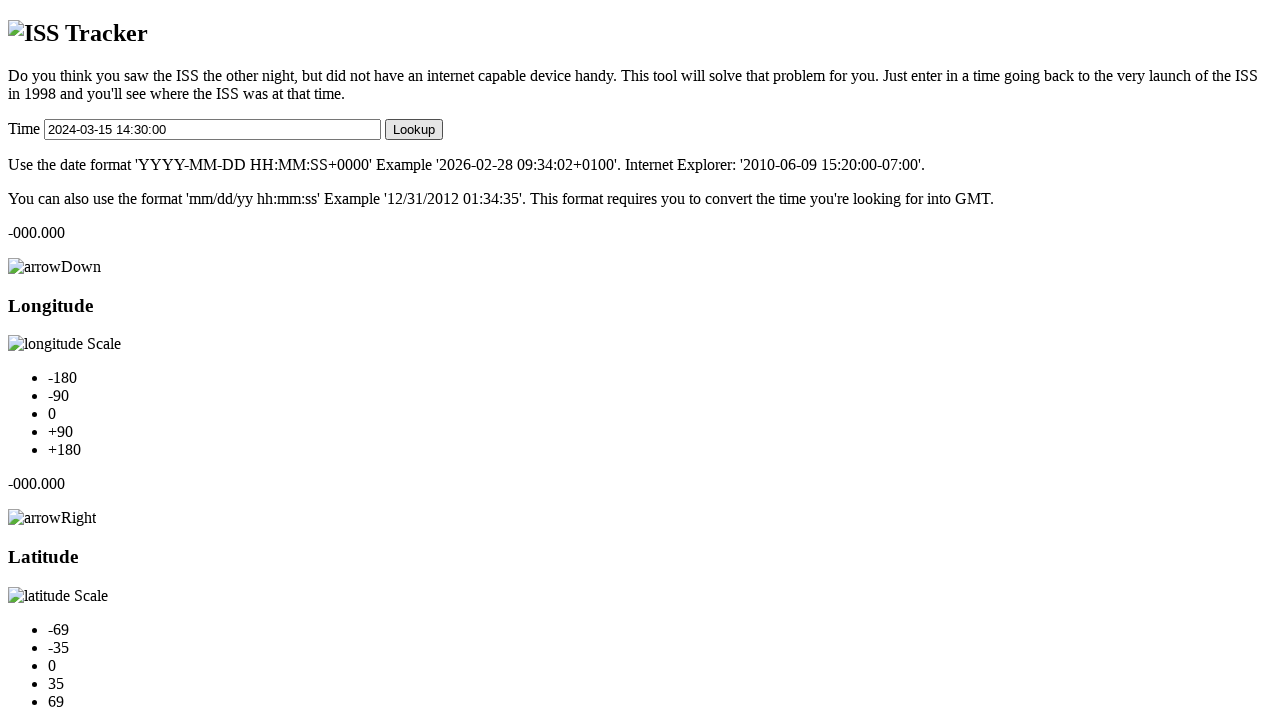

Latitude value appeared in results
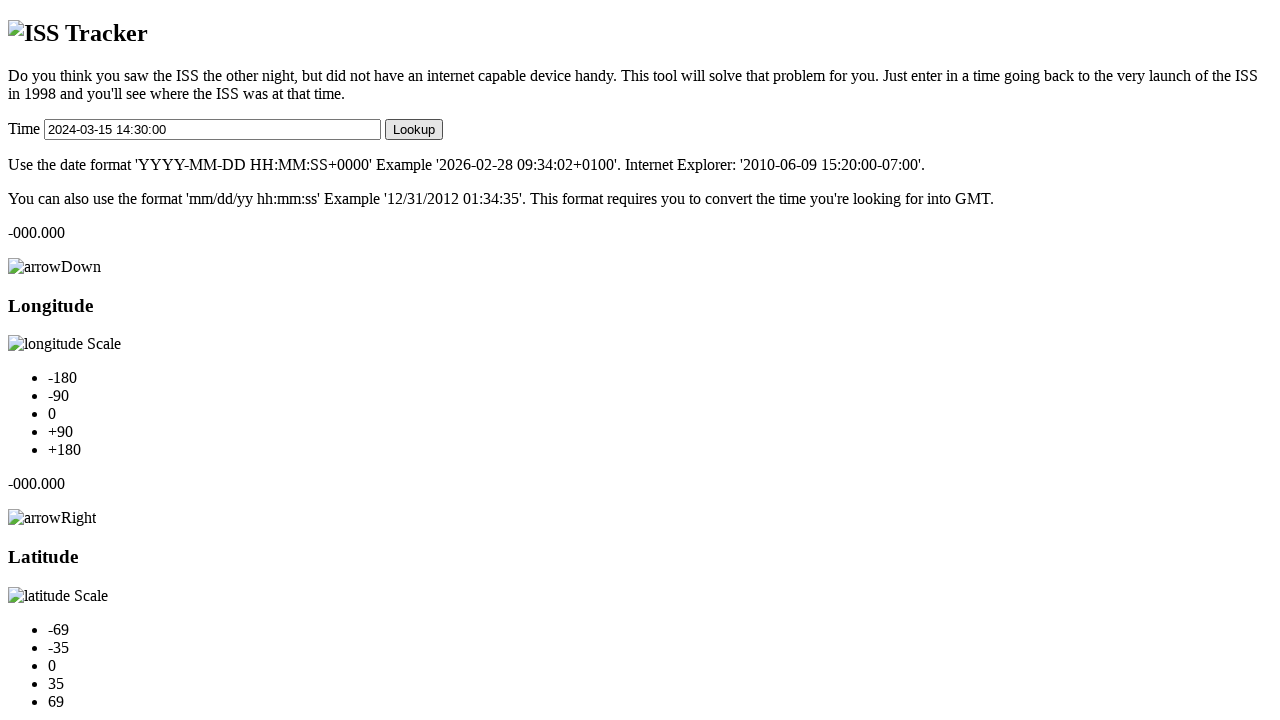

Longitude value appeared in results
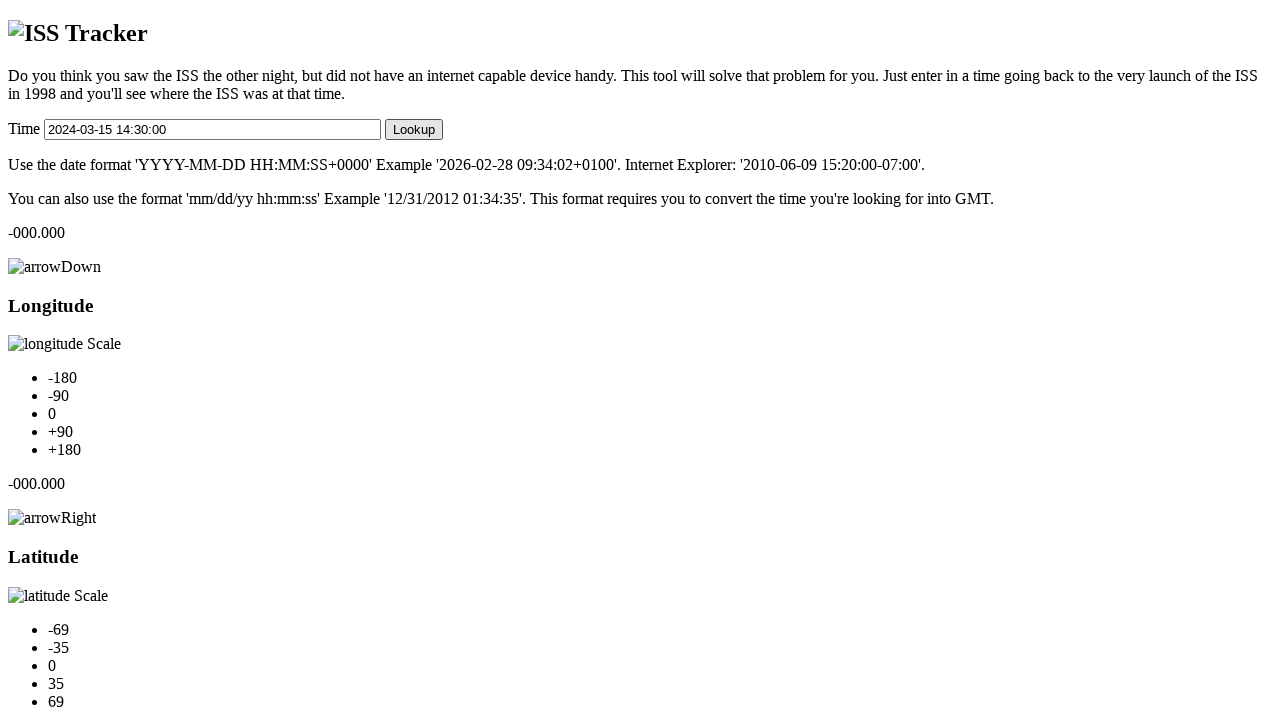

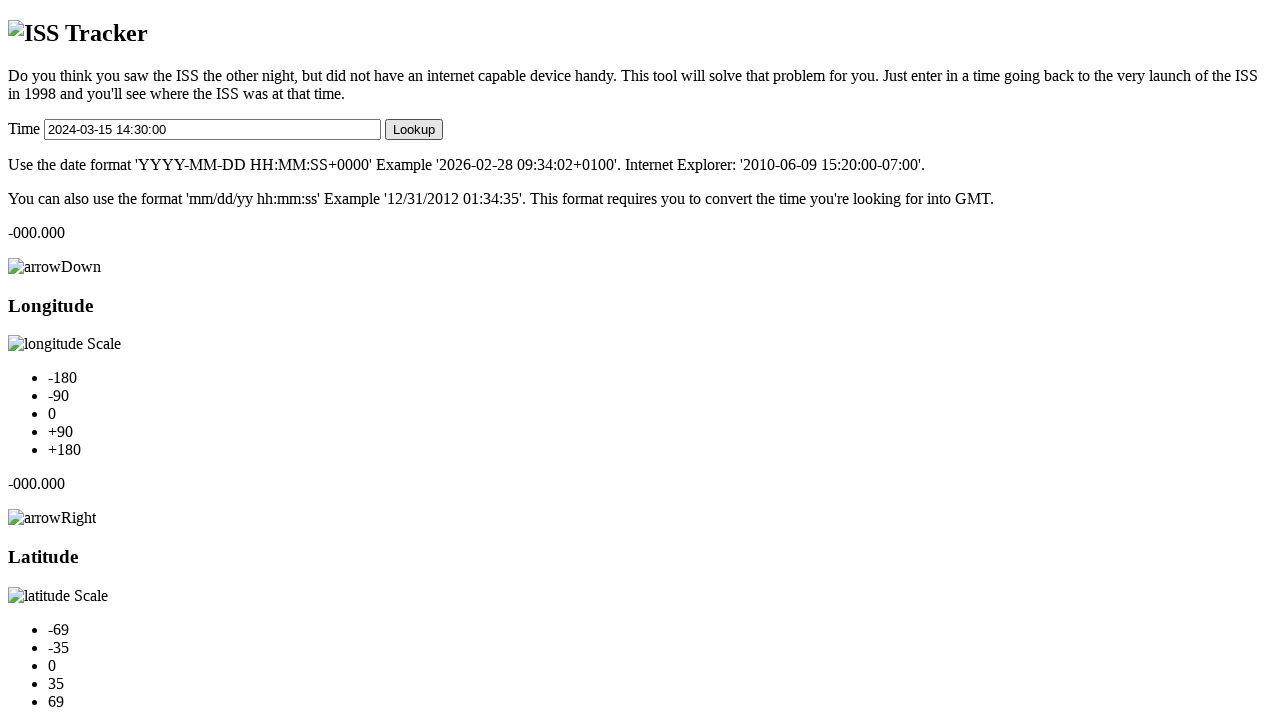